Tests date input functionality on Malaysia Airlines website by using JavaScript to set a departure date value in the booking form

Starting URL: https://www.malaysiaairlines.com/us/en/home.html

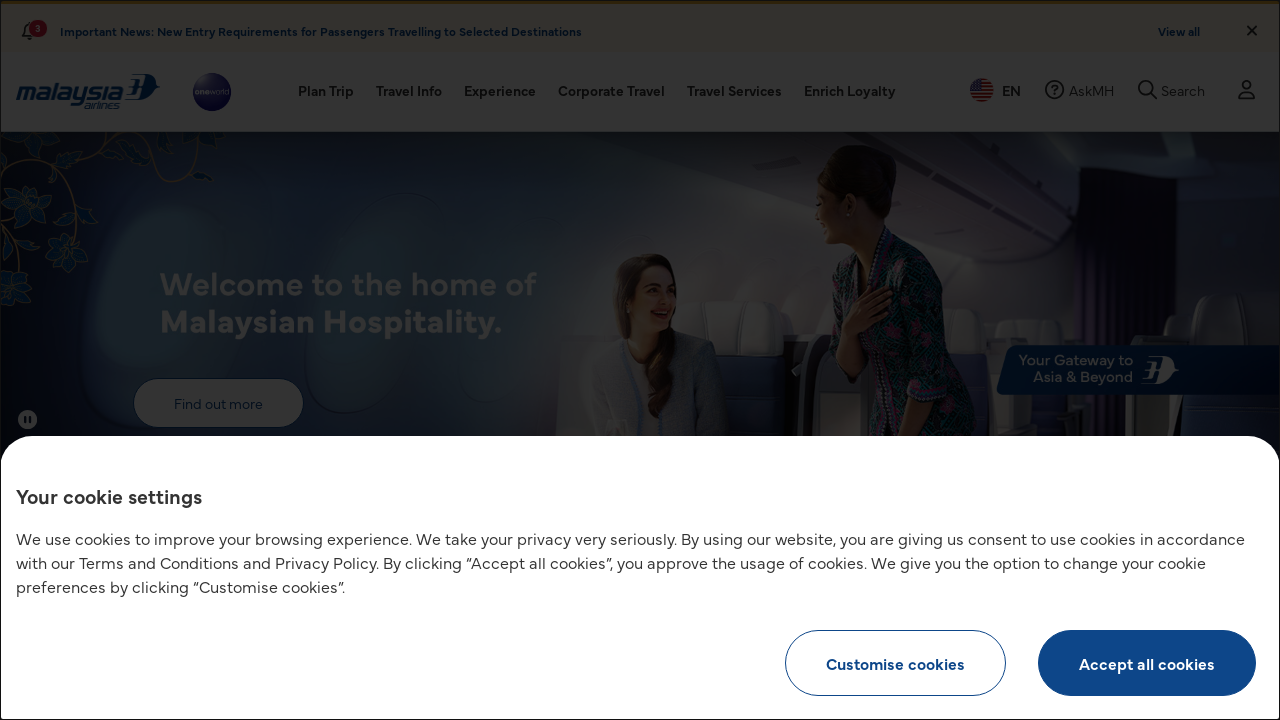

Set departure date to '20 Jul 2025' using JavaScript
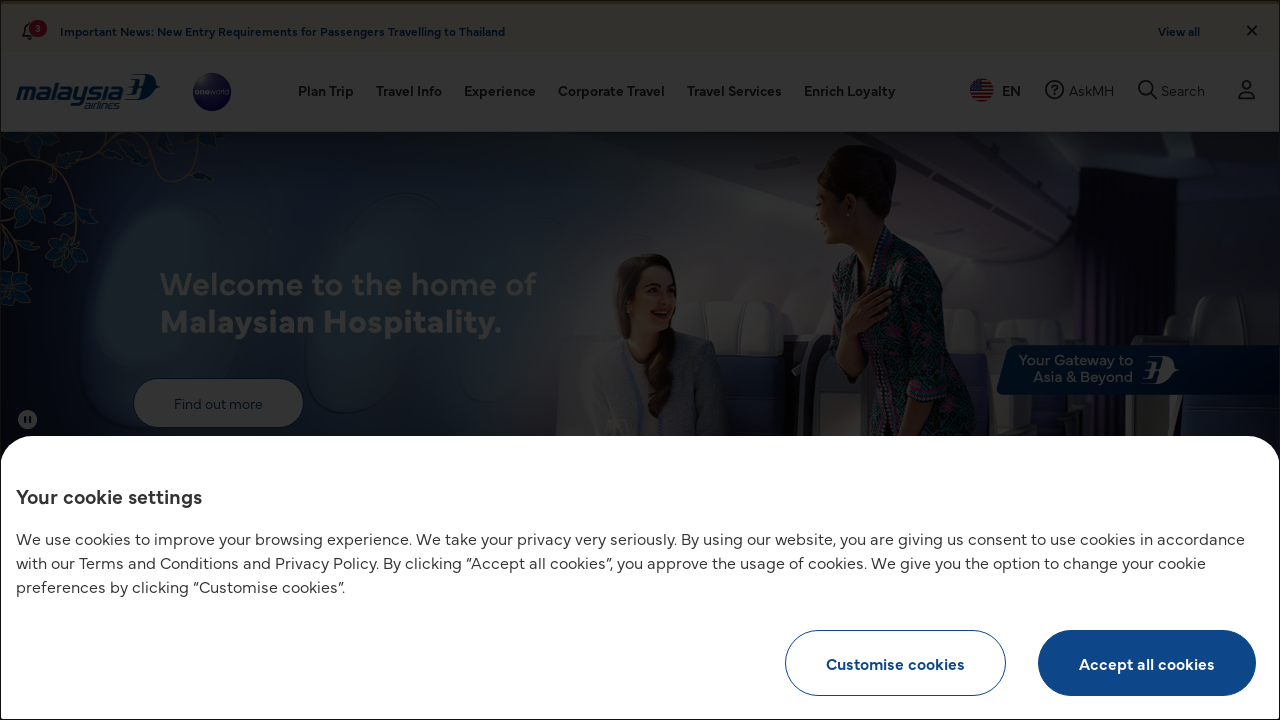

Waited 1 second for date value to be processed
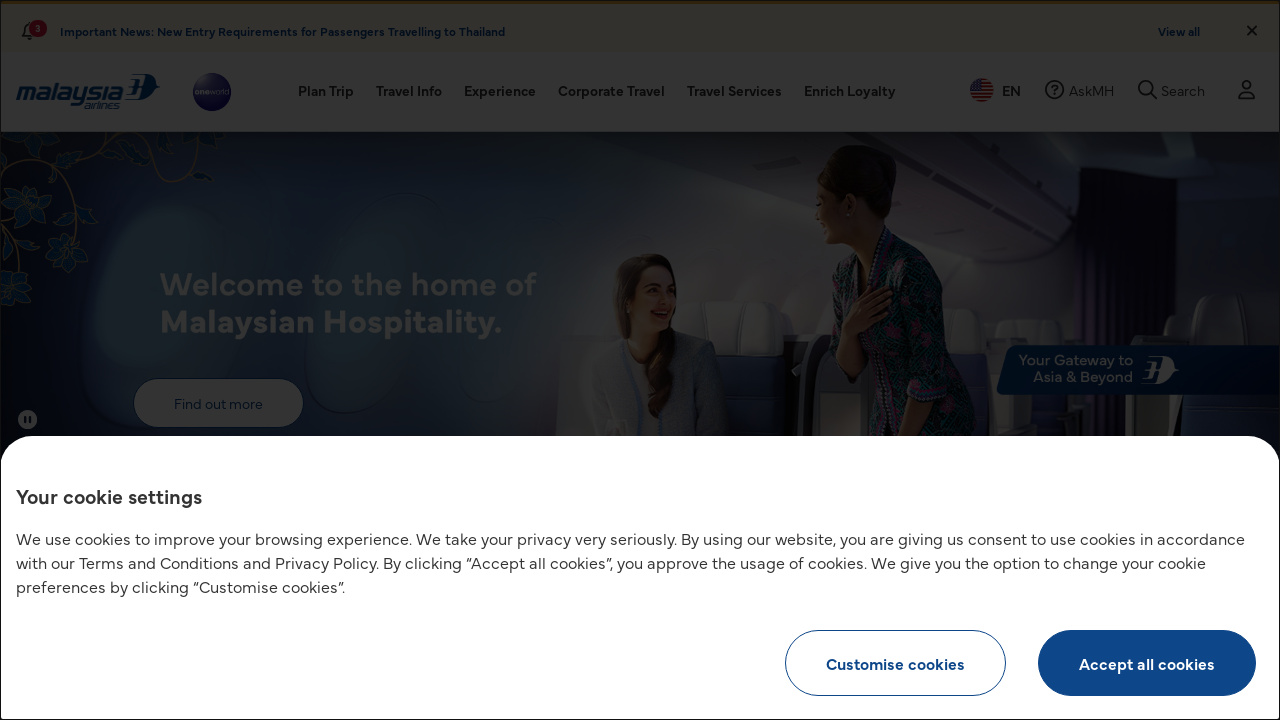

Verified departure date was successfully set in booking form
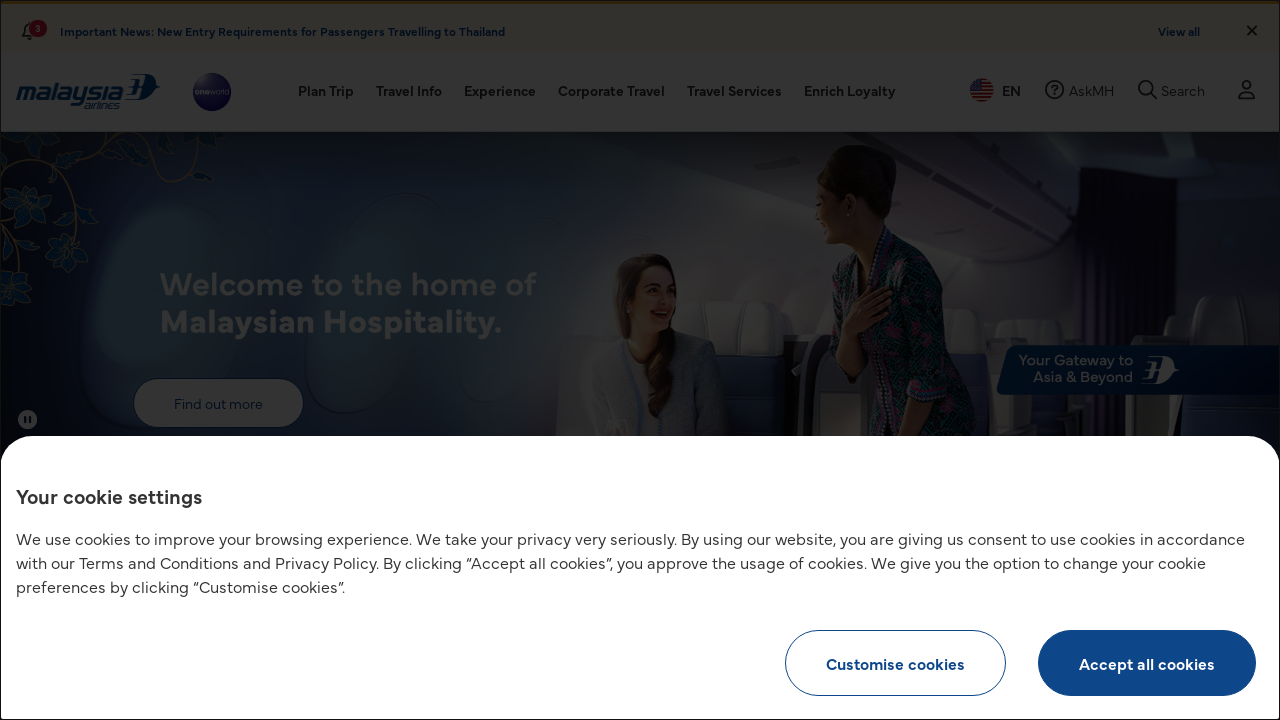

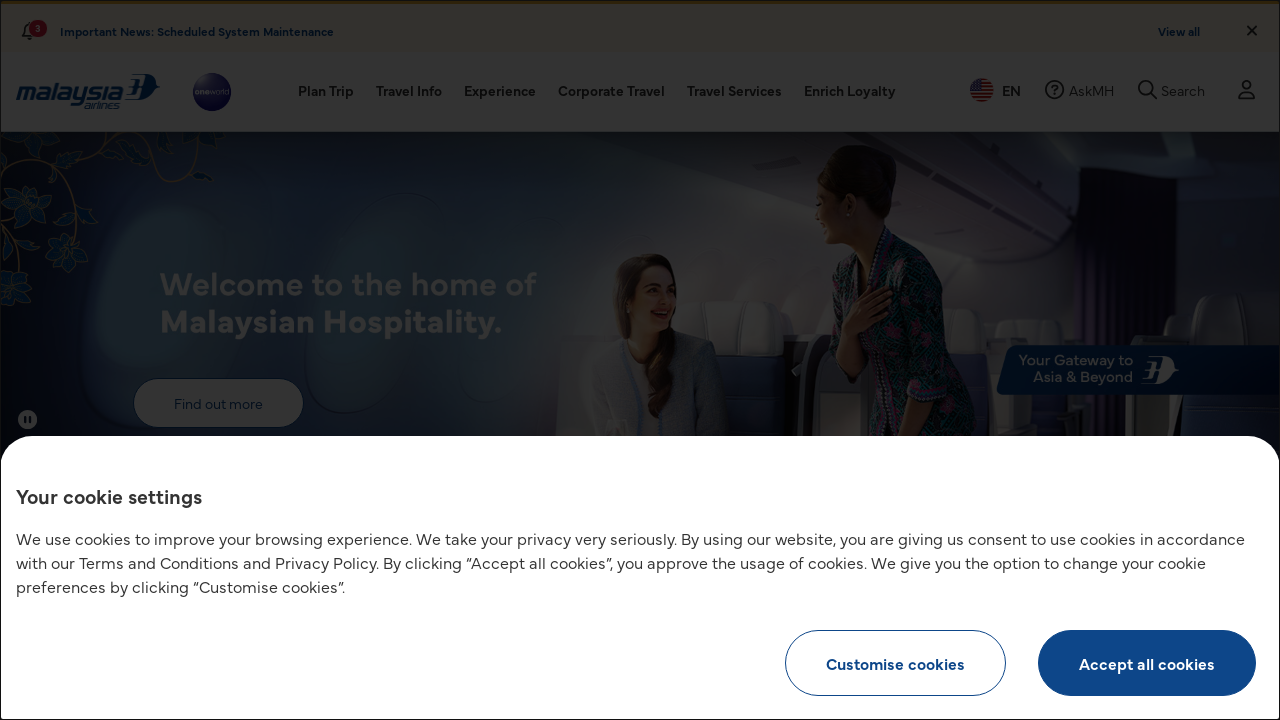